Navigates to the Demoblaze e-commerce demo site and verifies that product listing elements are present on the page

Starting URL: https://demoblaze.com/

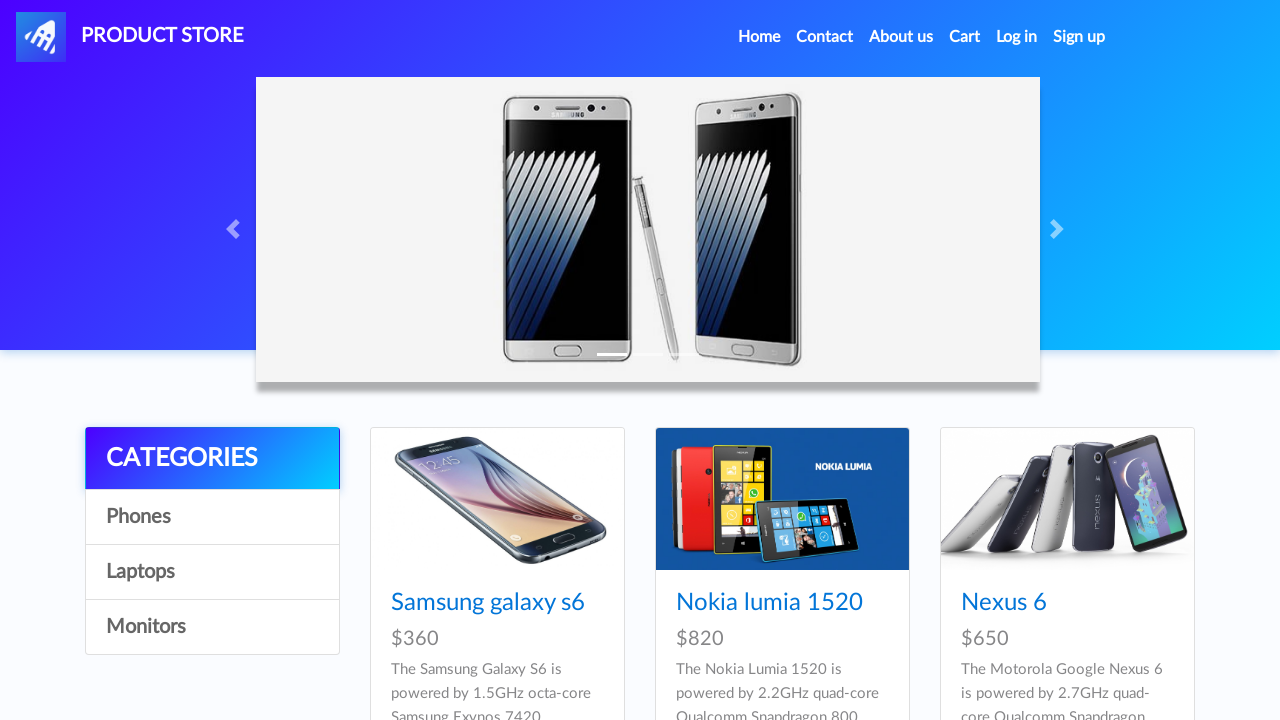

Navigated to Demoblaze e-commerce site
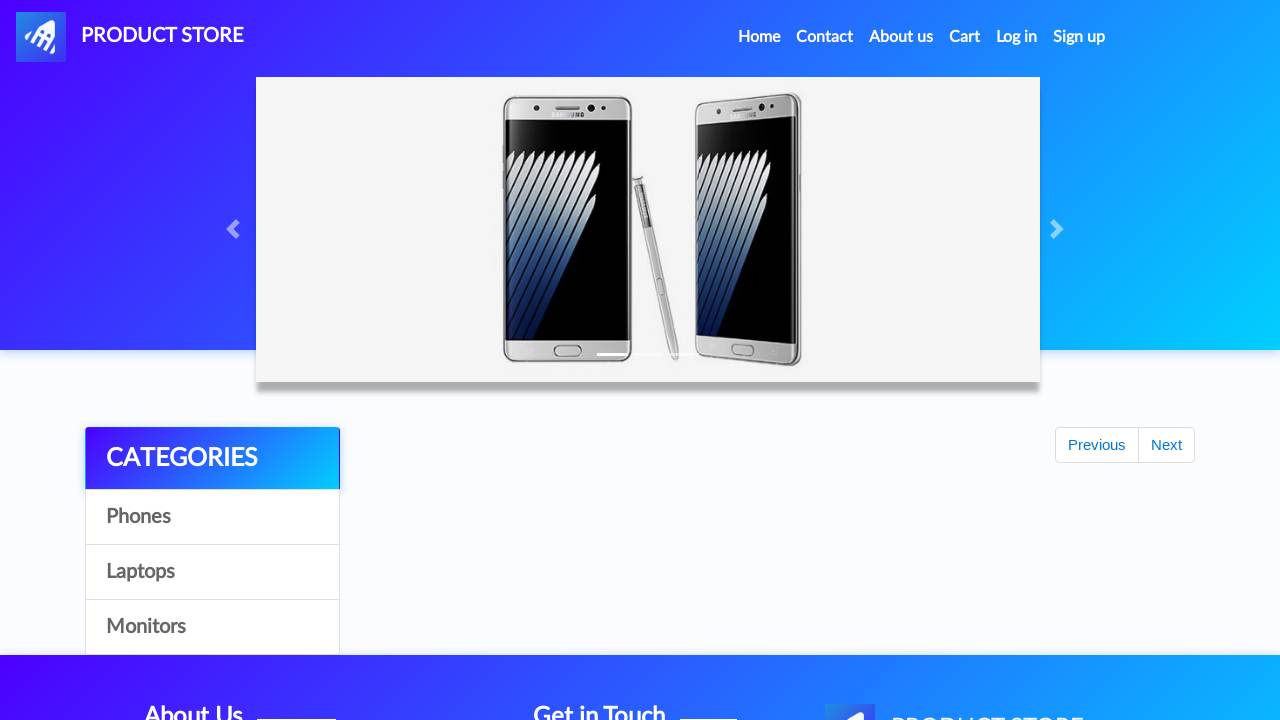

Product links loaded on the page
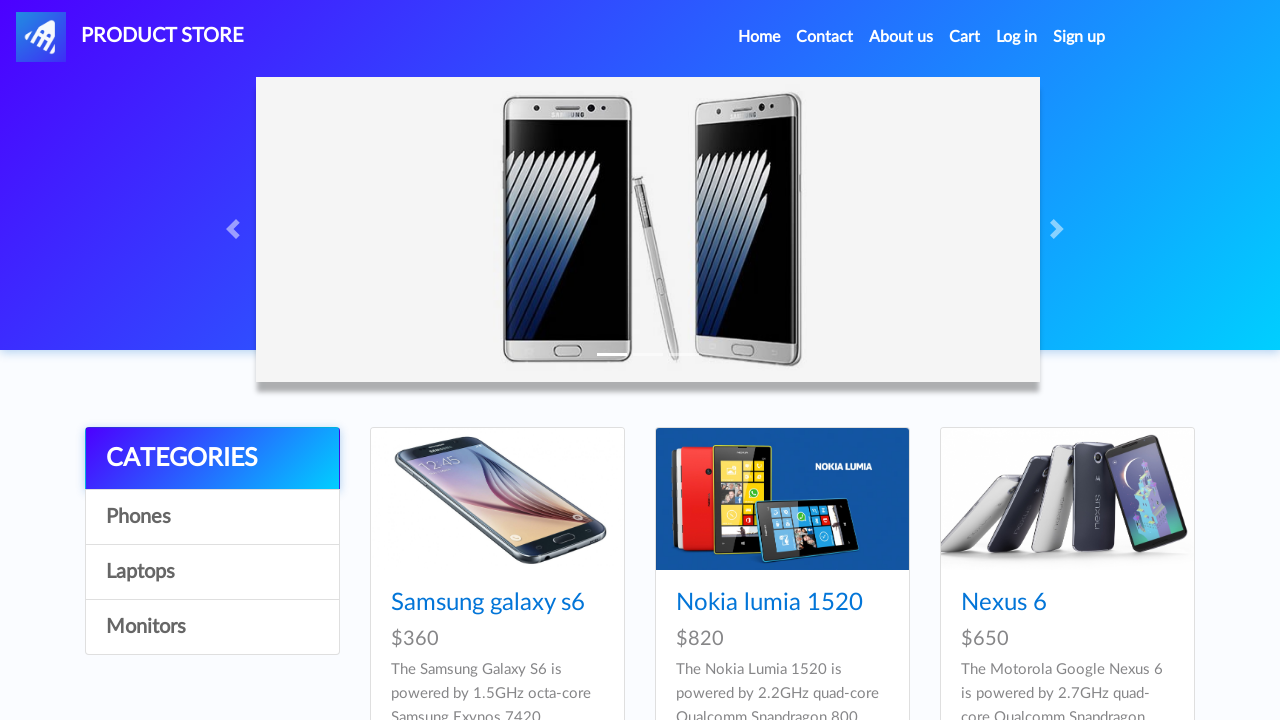

Located product link elements
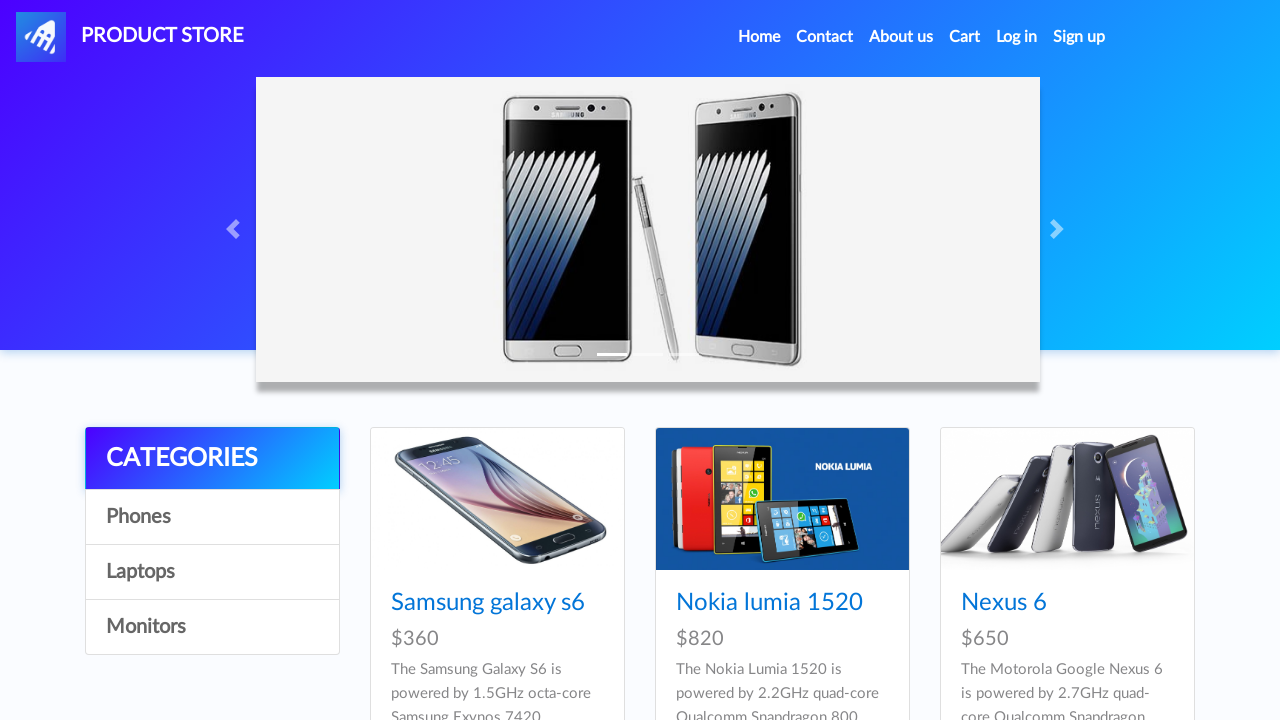

Verified that multiple product links are present on the page
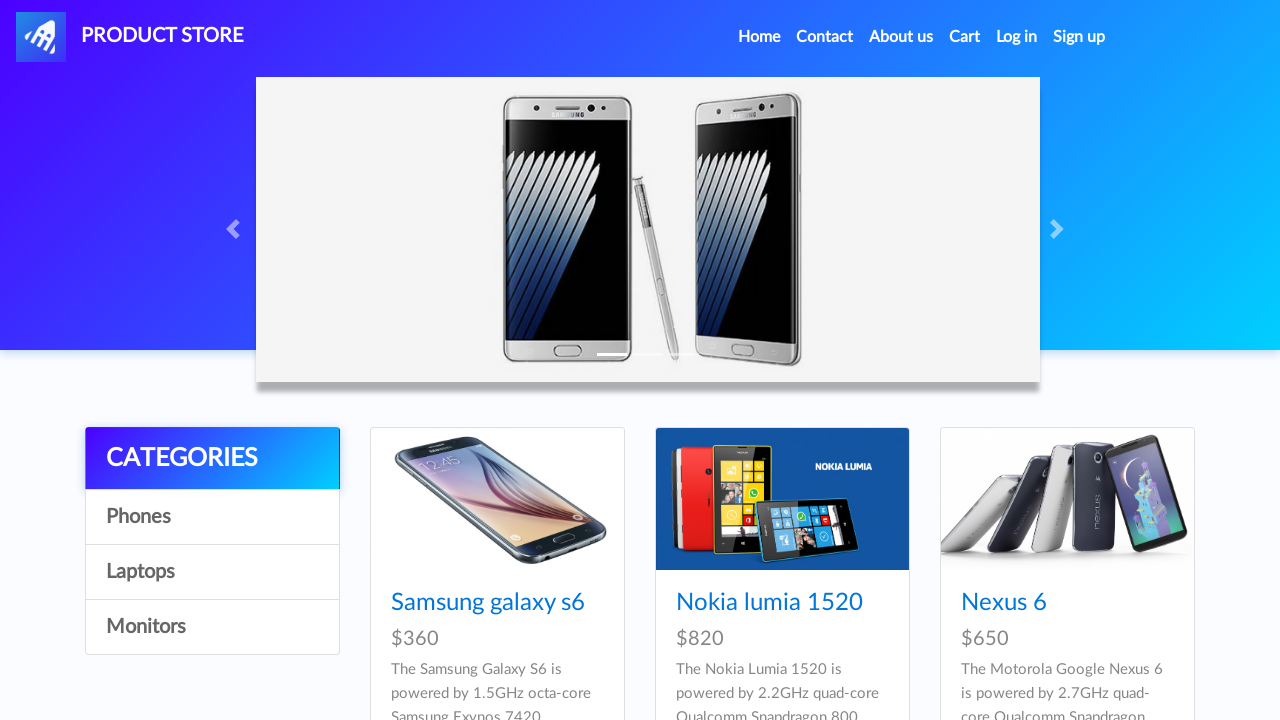

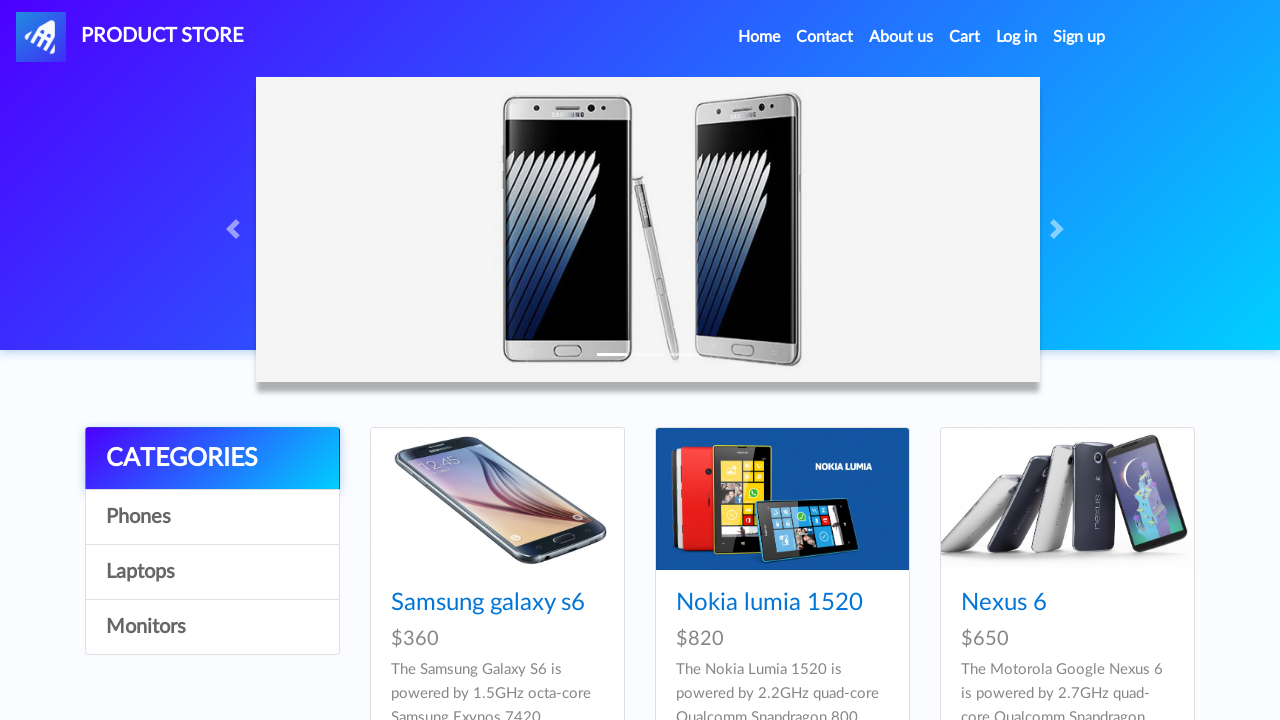